Tests mouse hover functionality by hovering over the "Resources" navigation link on the vtiger.com homepage to trigger a dropdown menu

Starting URL: https://www.vtiger.com/

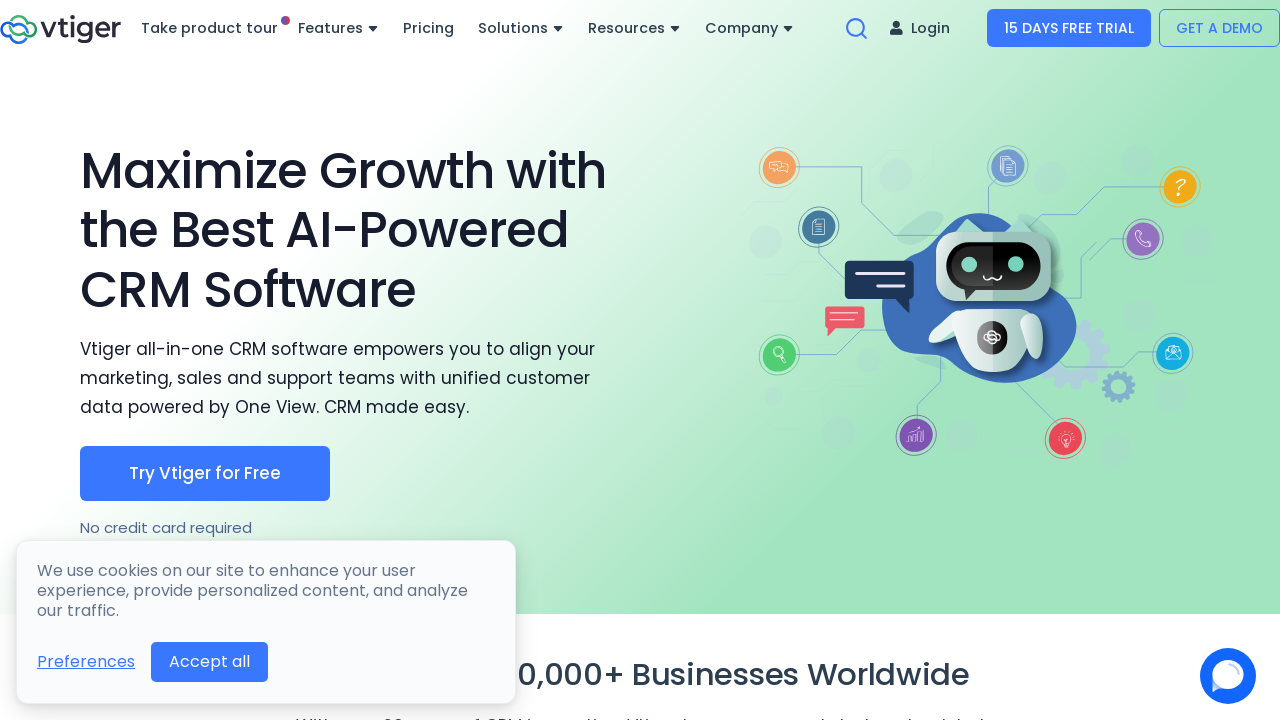

Hovered over Resources navigation link at (634, 28) on a:has-text('Resources')
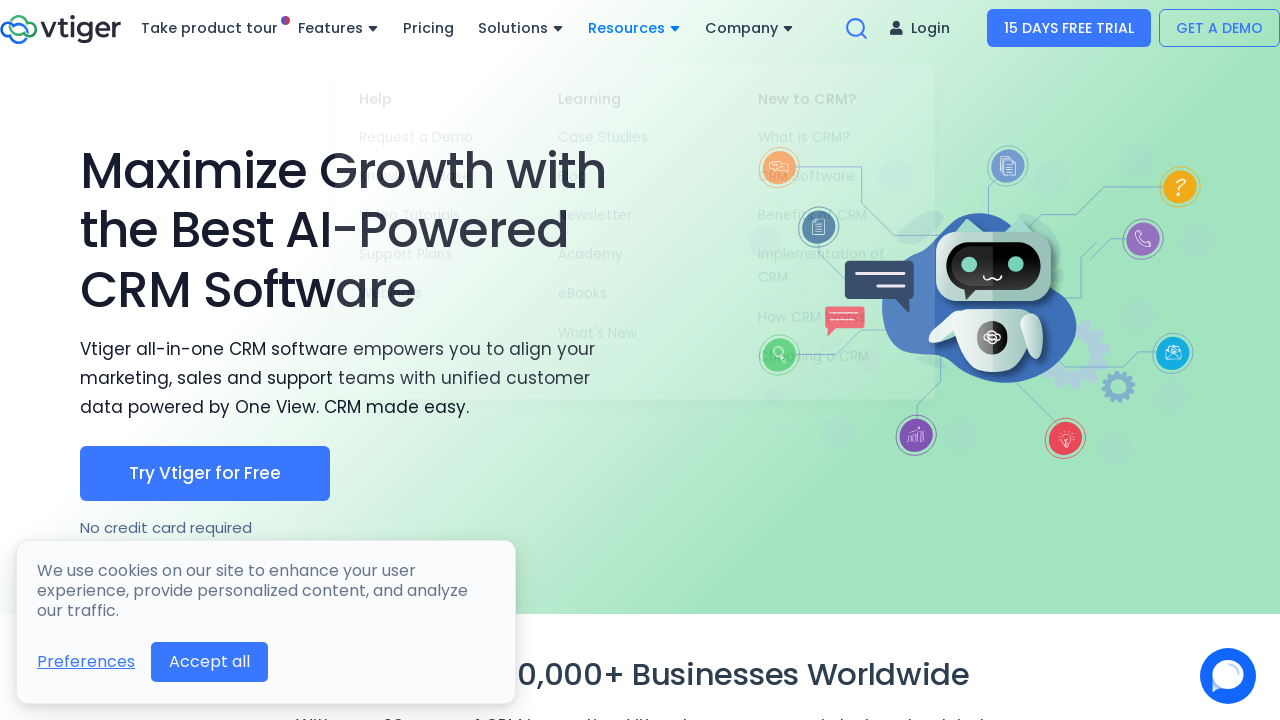

Waited 1 second to observe dropdown menu
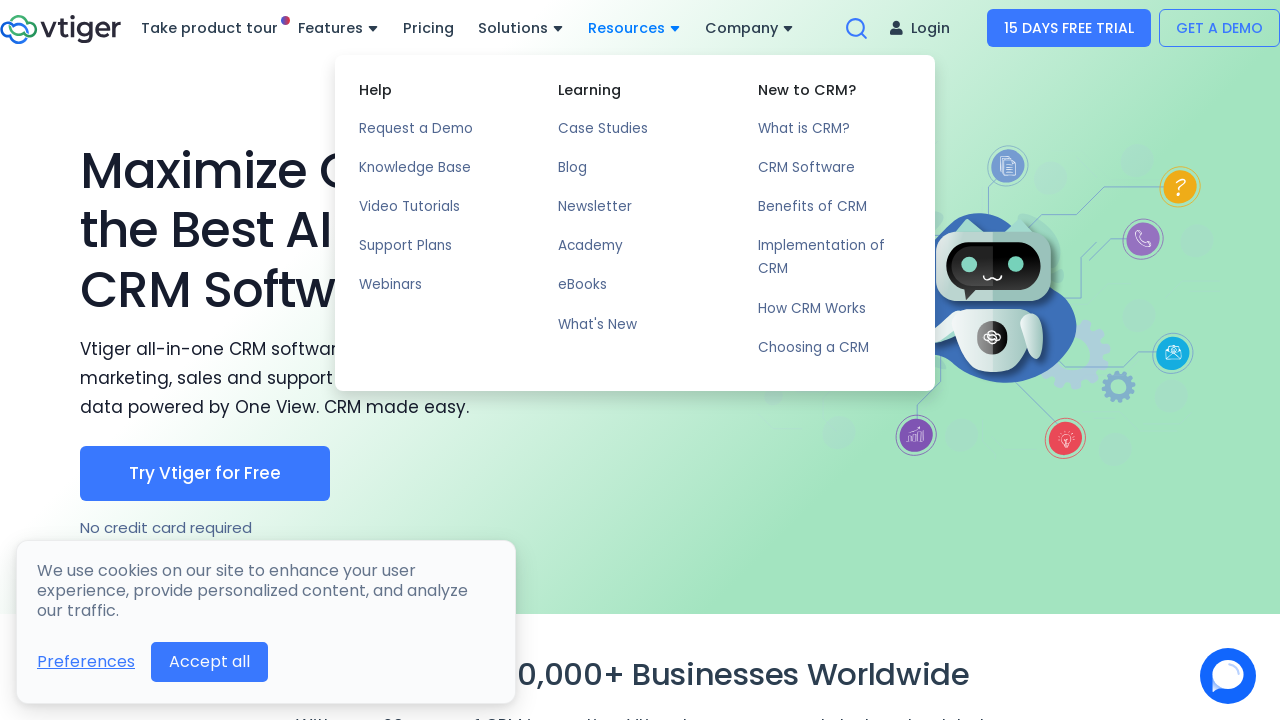

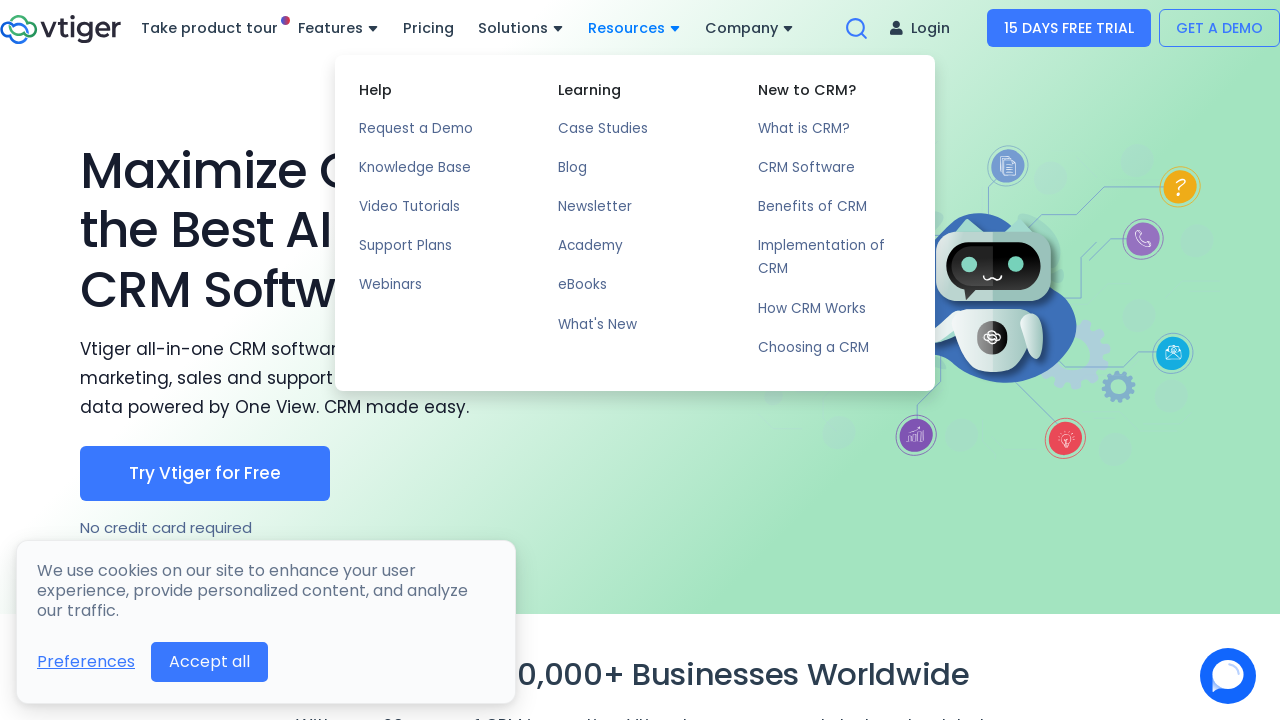